Tests radio button functionality by finding radio buttons for browser selection and clicking on the 'Opera' option

Starting URL: https://selenium08.blogspot.com/2019/07/check-box-and-radio-buttons.html

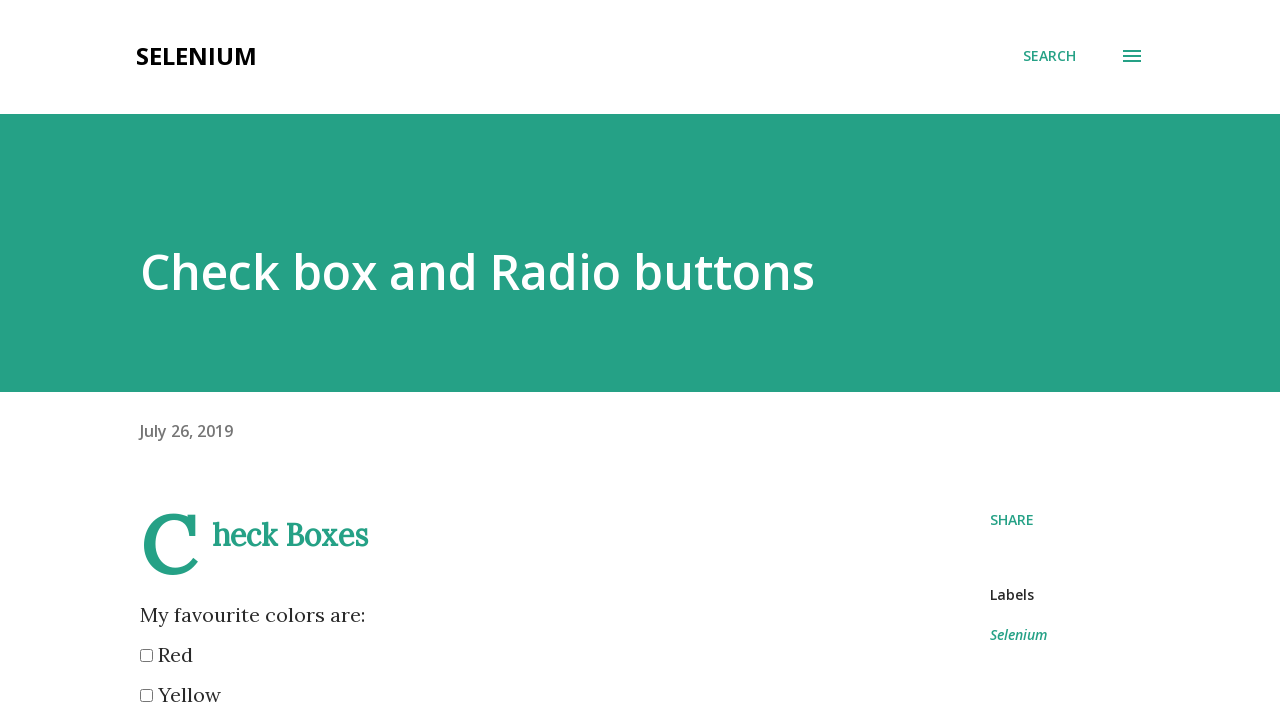

Waited for radio buttons with name 'browser' to be present
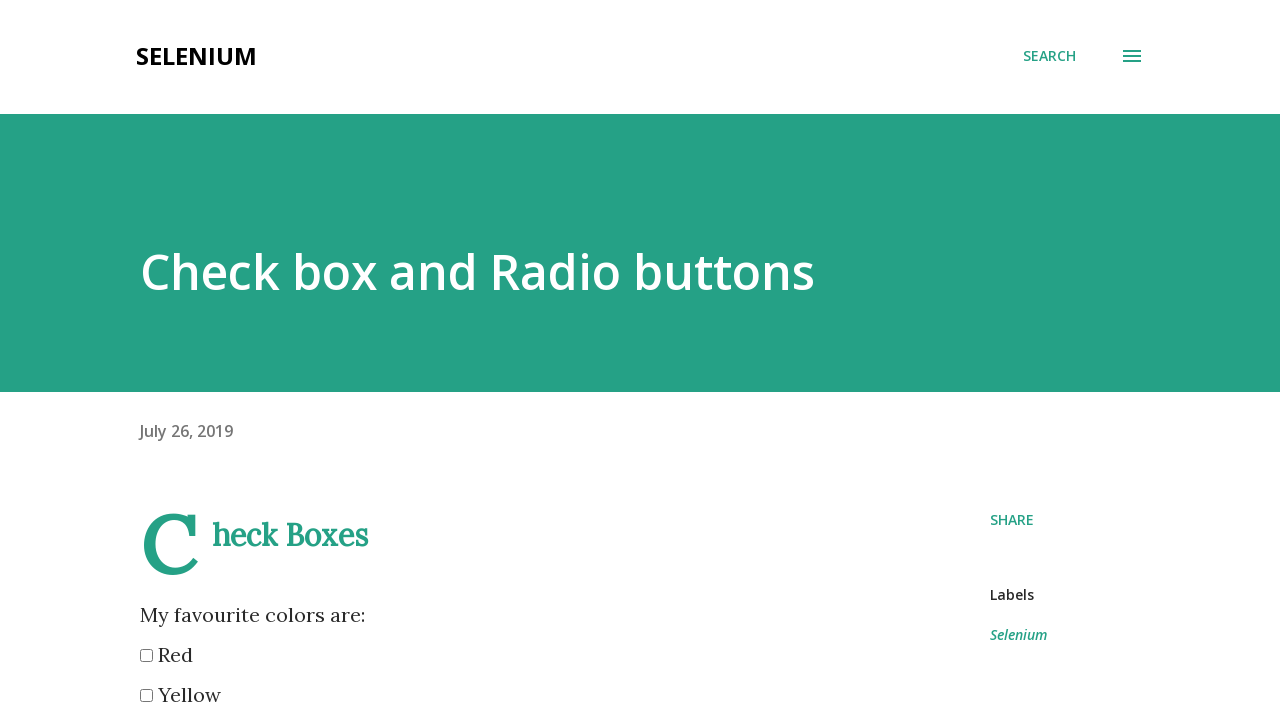

Located all browser radio buttons
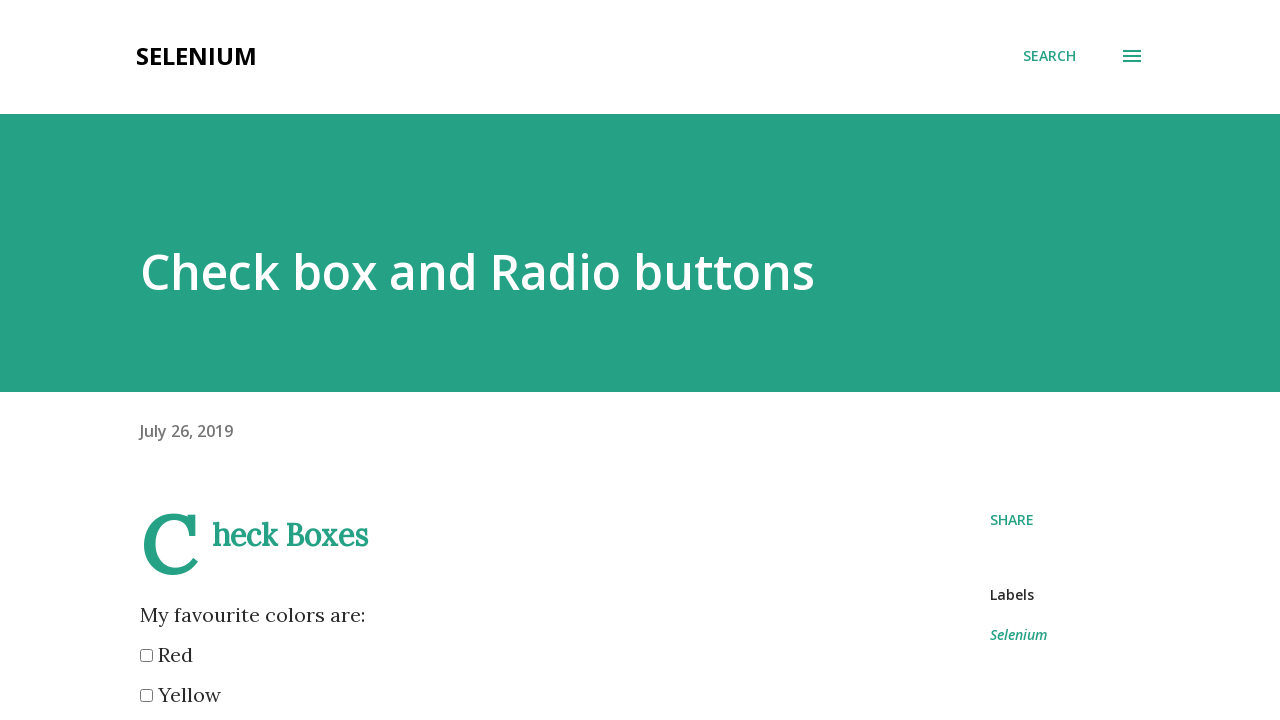

Found 3 browser radio button(s)
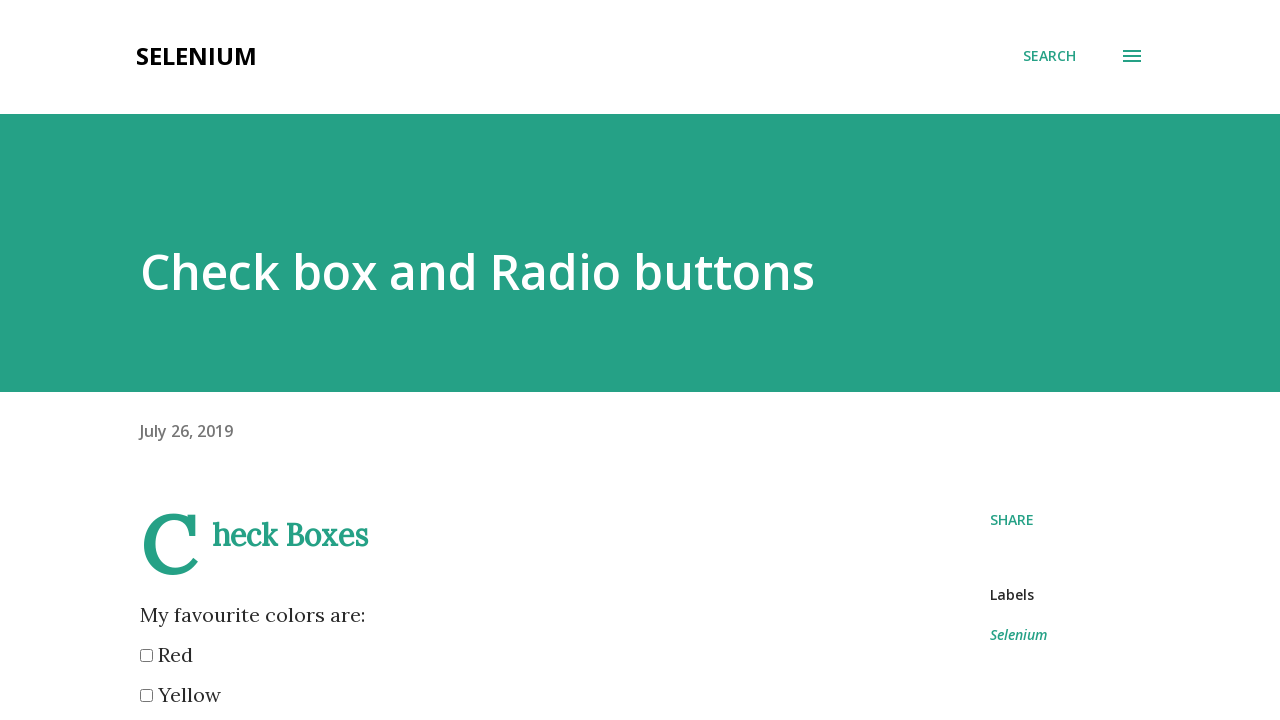

Retrieved value attribute from radio button 1: 'IE'
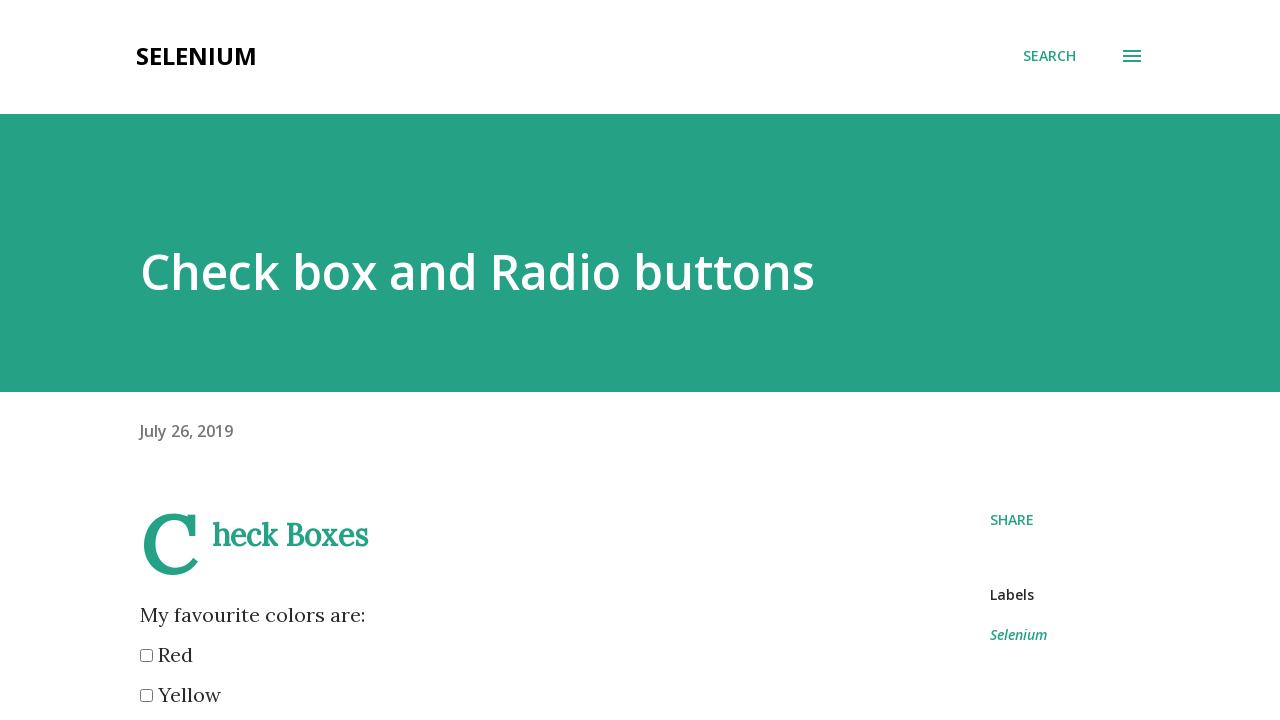

Retrieved value attribute from radio button 2: 'Mozilla'
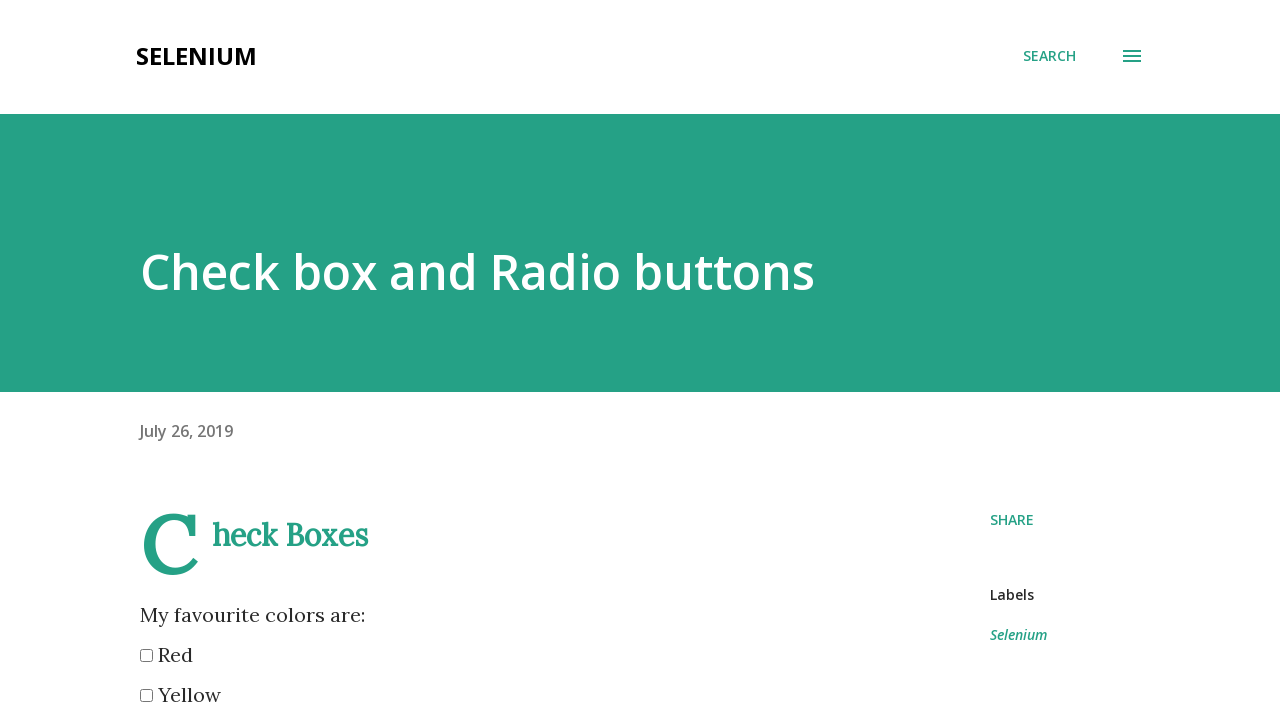

Retrieved value attribute from radio button 3: 'Opera'
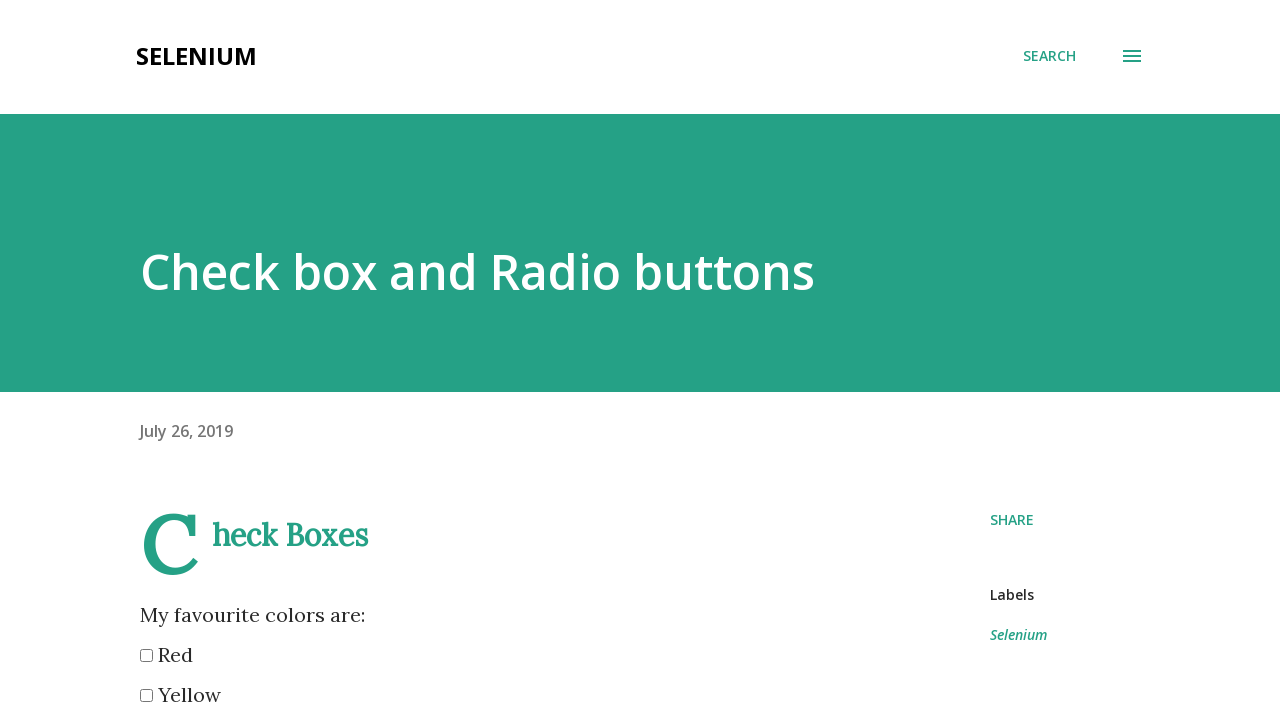

Clicked the 'Opera' radio button at (146, 360) on input[name='browser'] >> nth=2
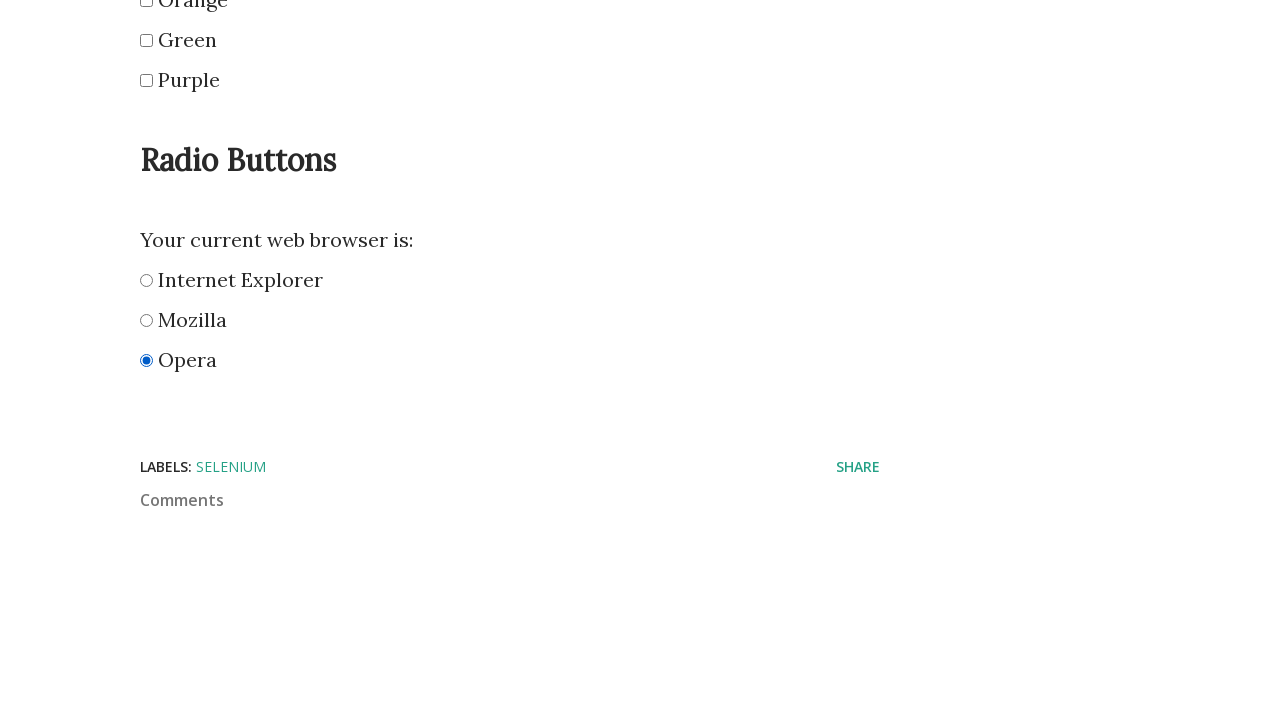

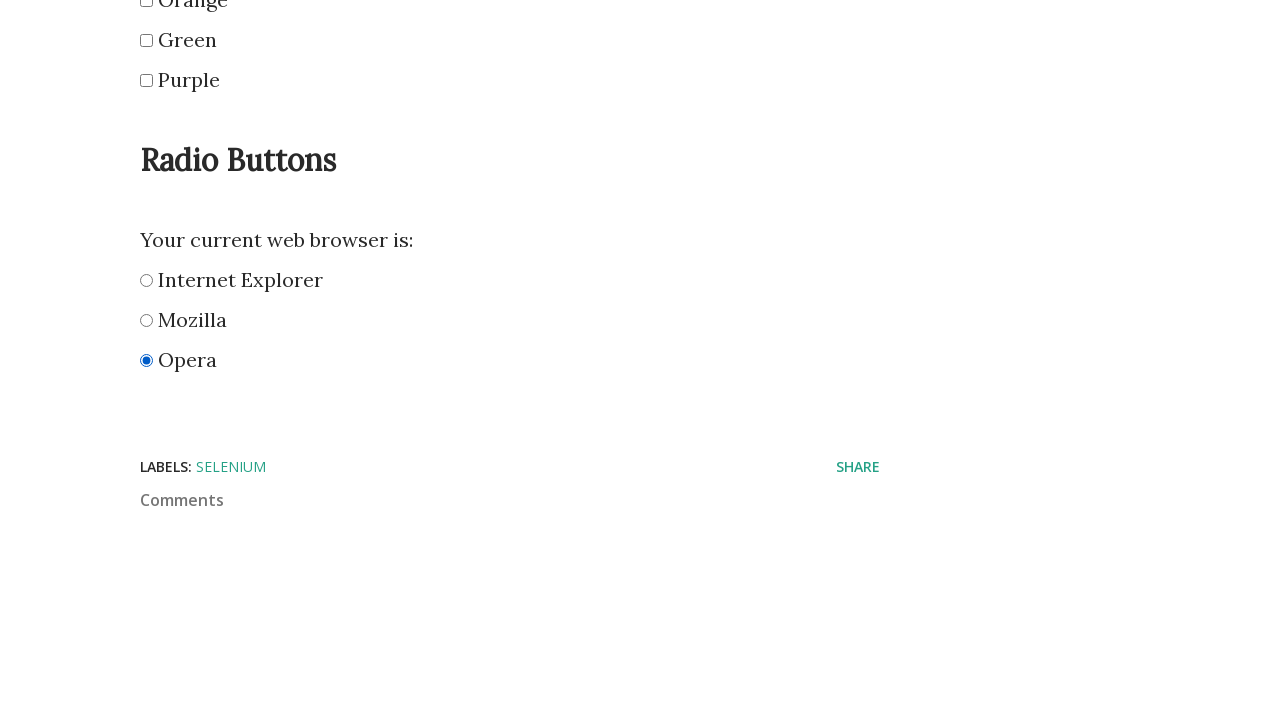